Tests drag and drop functionality by dragging element A to element B's position

Starting URL: http://the-internet.herokuapp.com/

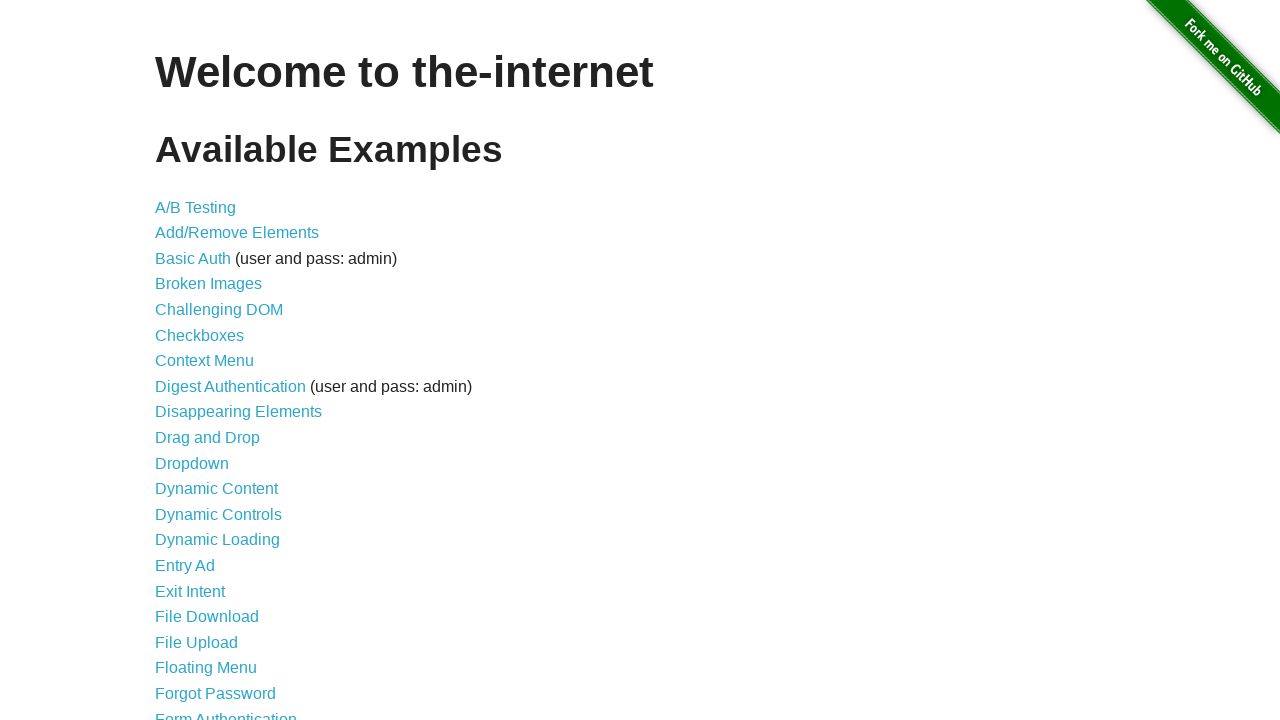

Clicked on Drag and Drop link at (208, 438) on xpath=//a[text()='Drag and Drop']
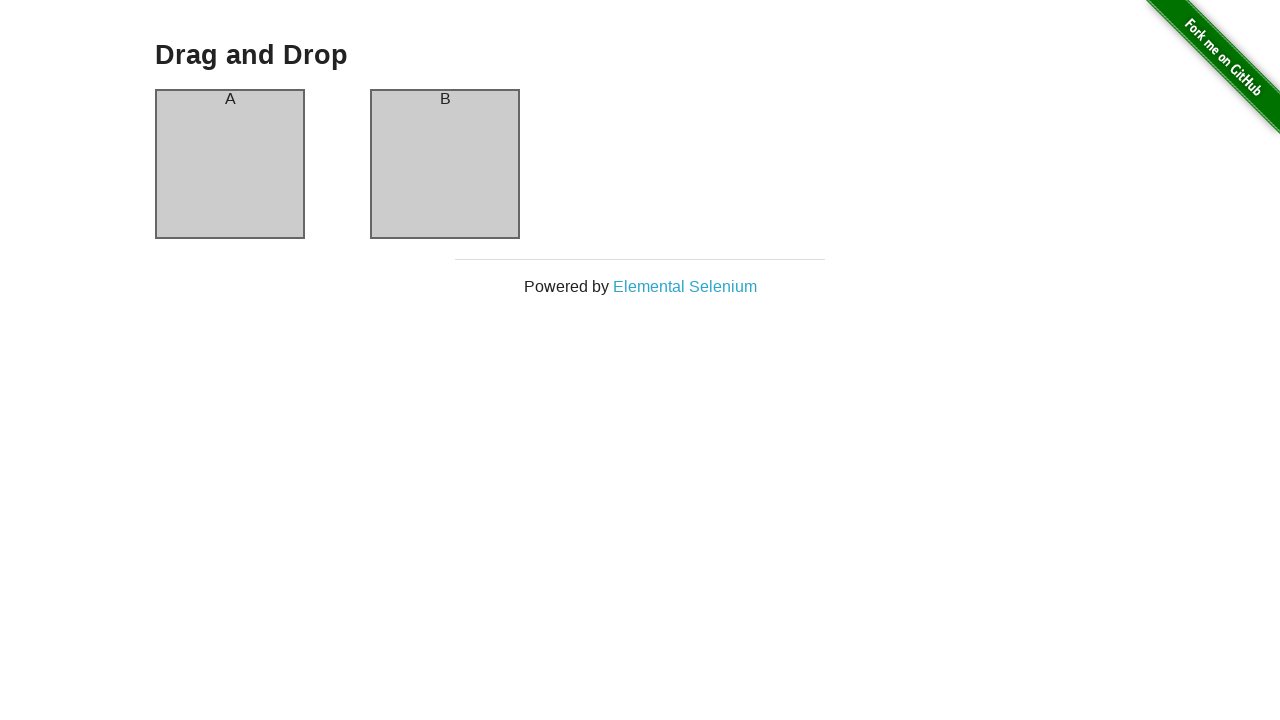

Located source element (column-a)
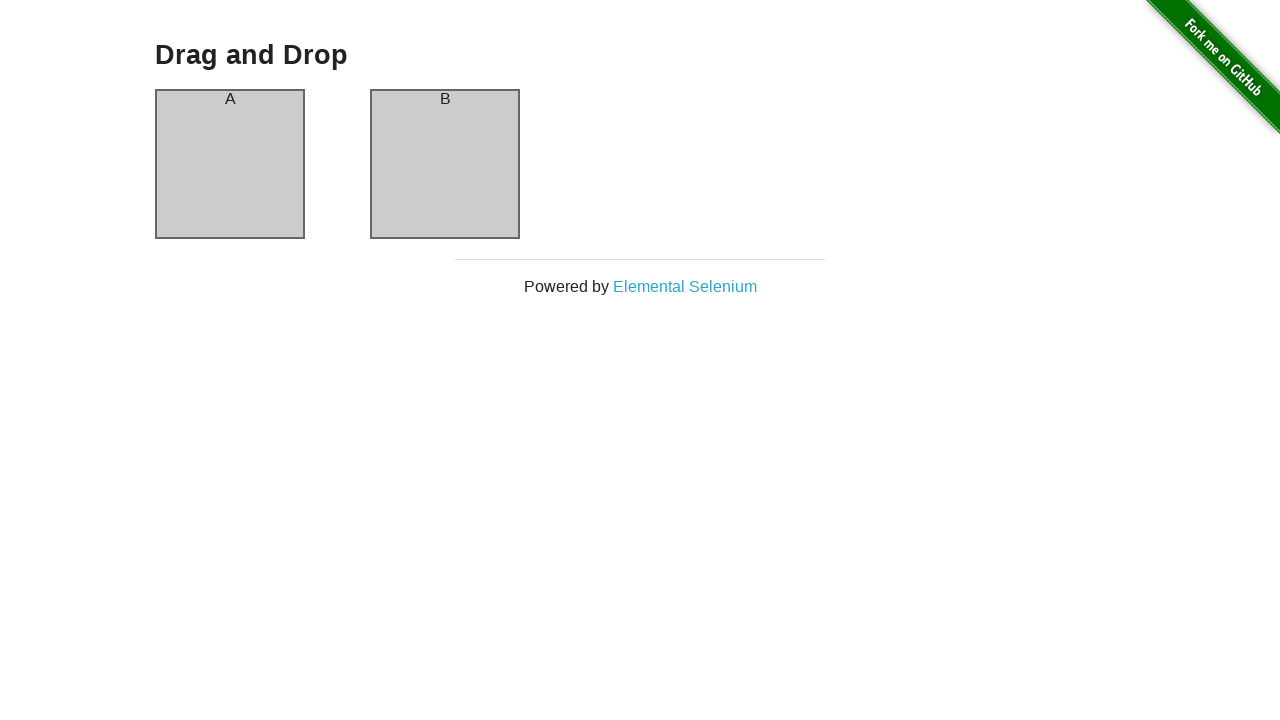

Located target element (column-b)
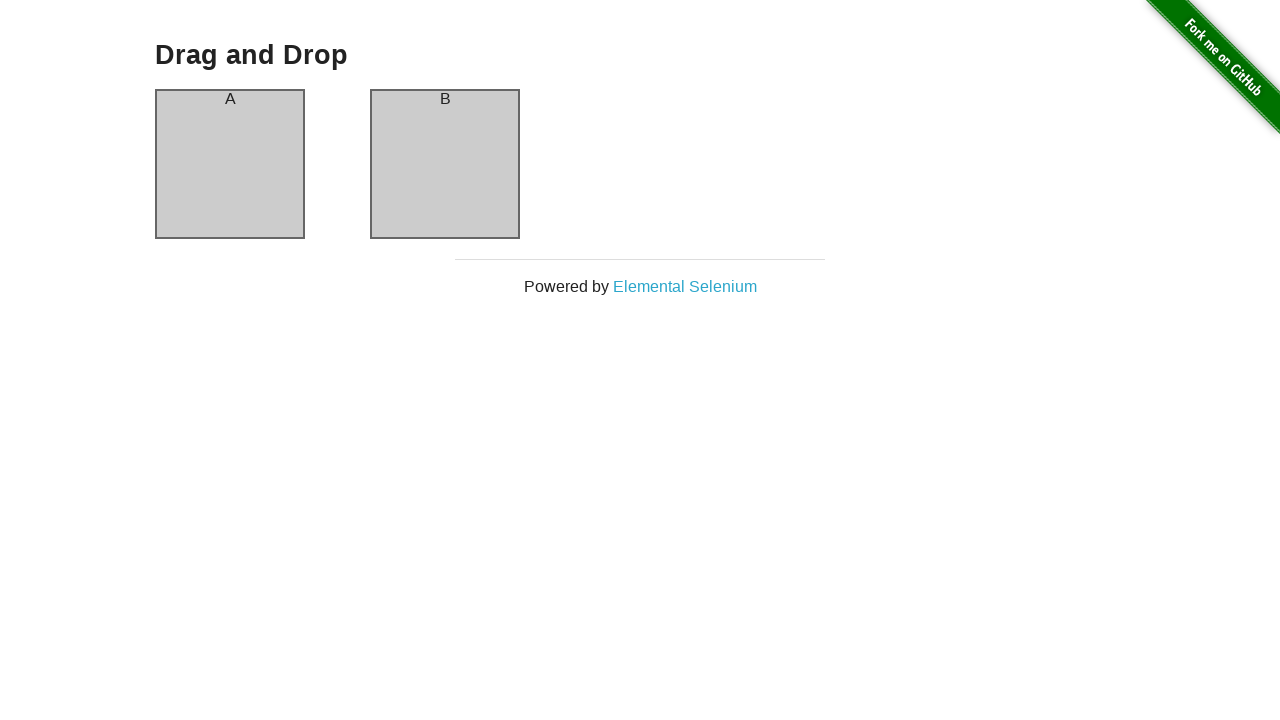

Dragged element A to element B's position at (445, 164)
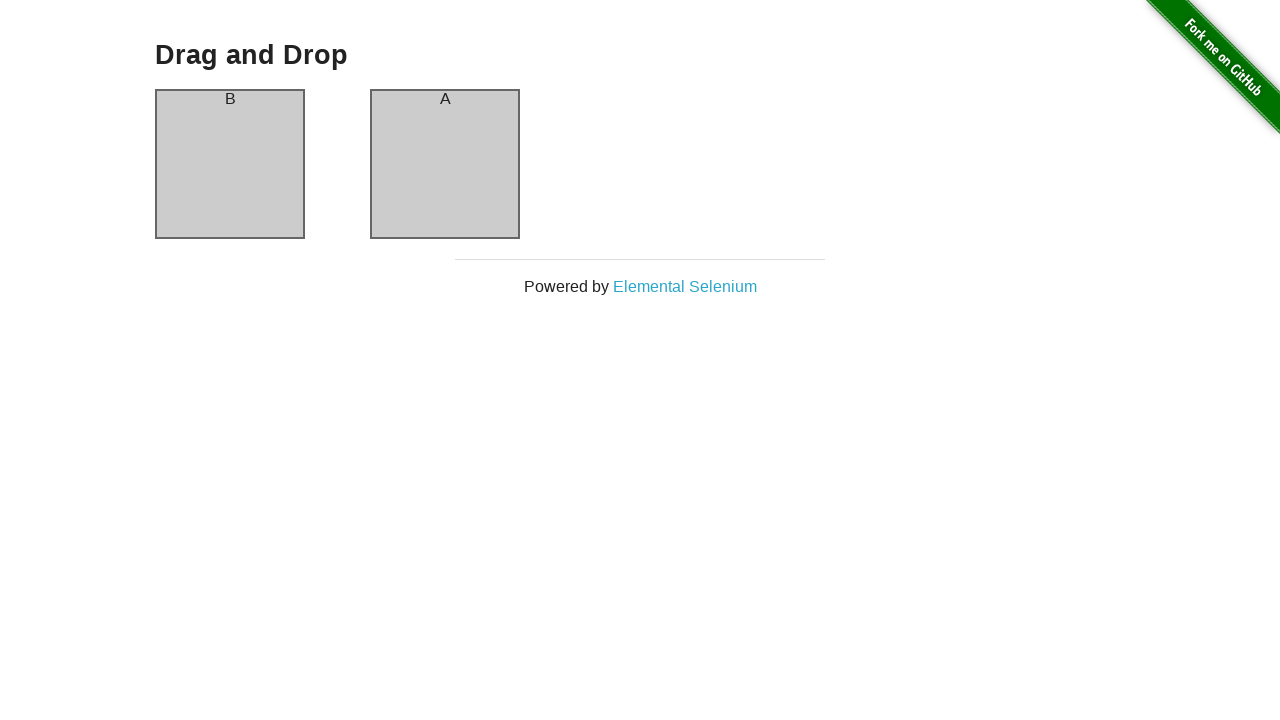

Retrieved target element text content
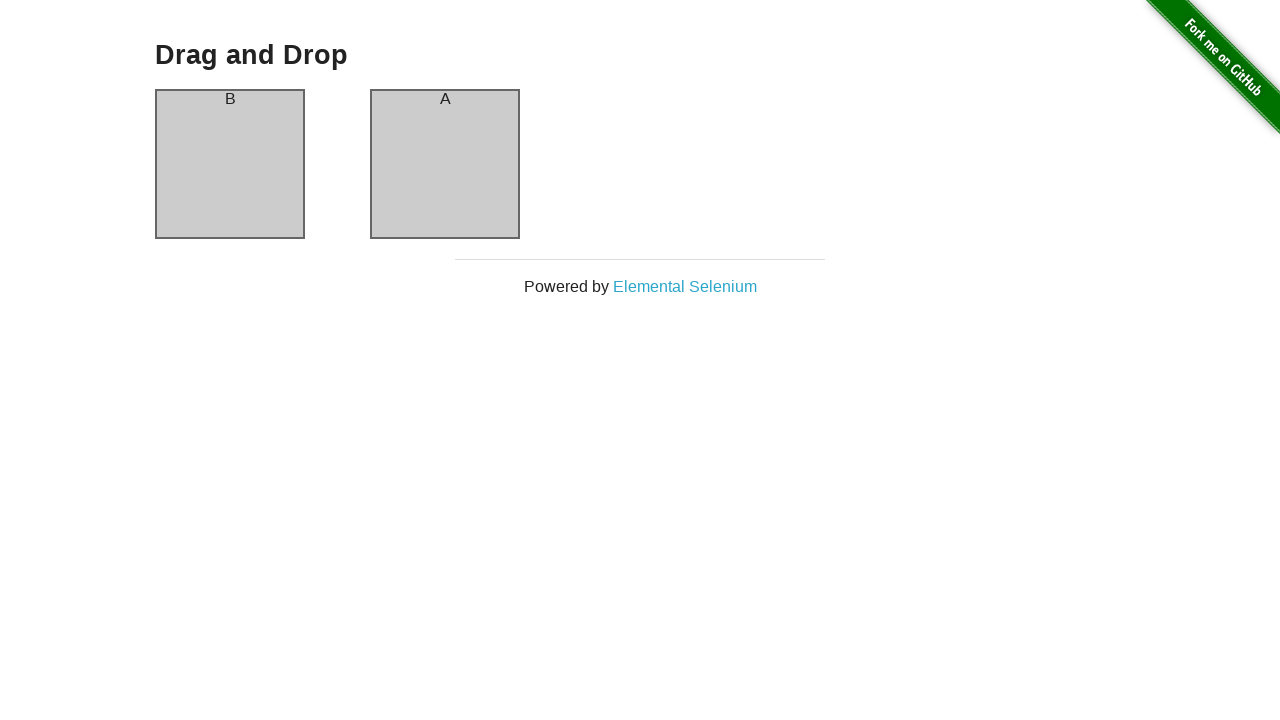

Verified drag and drop was successful - target now contains 'A'
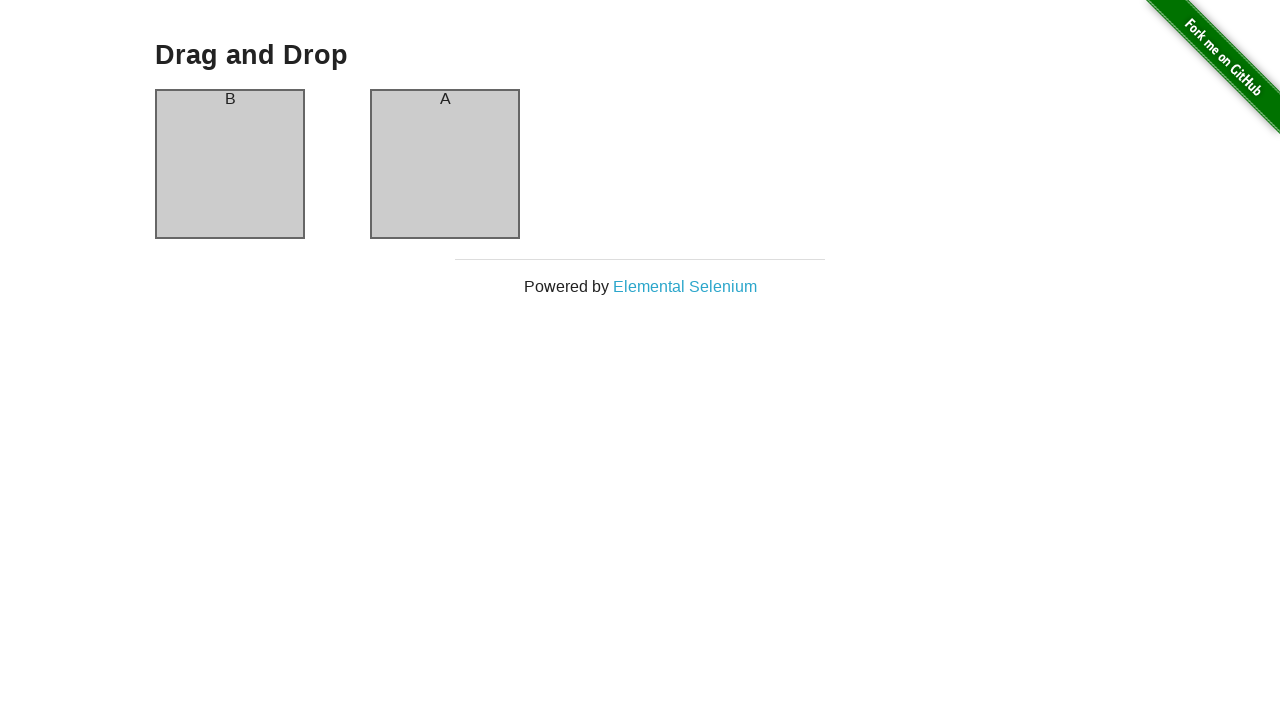

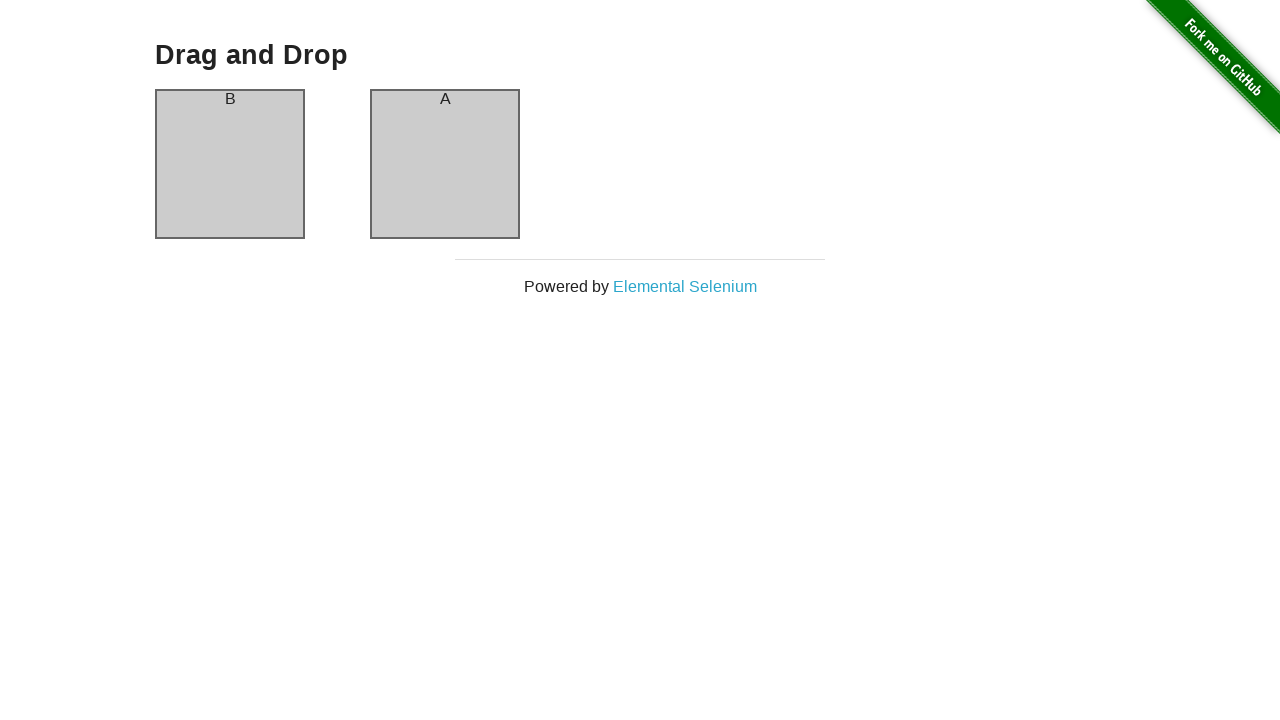